Navigates to Rahul Shetty Academy website and verifies the page loads by checking the page title and current URL.

Starting URL: https://rahulshettyacademy.com/

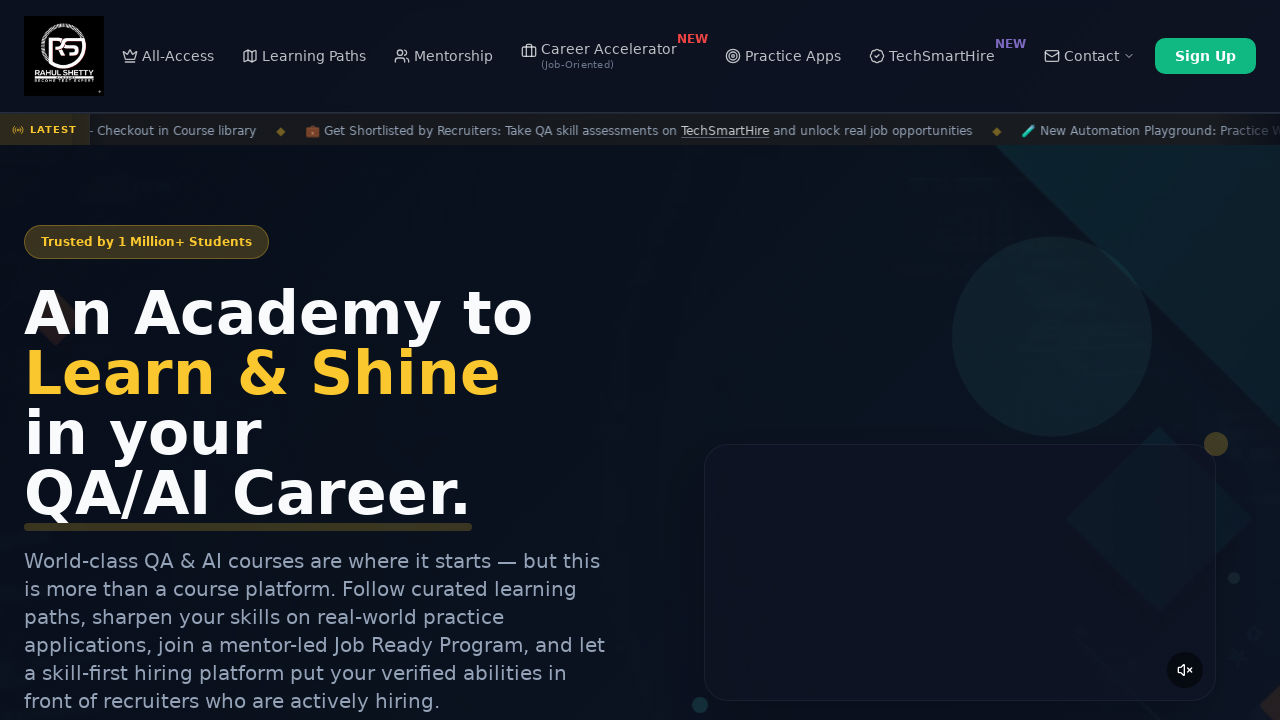

Waited for page to load with domcontentloaded state
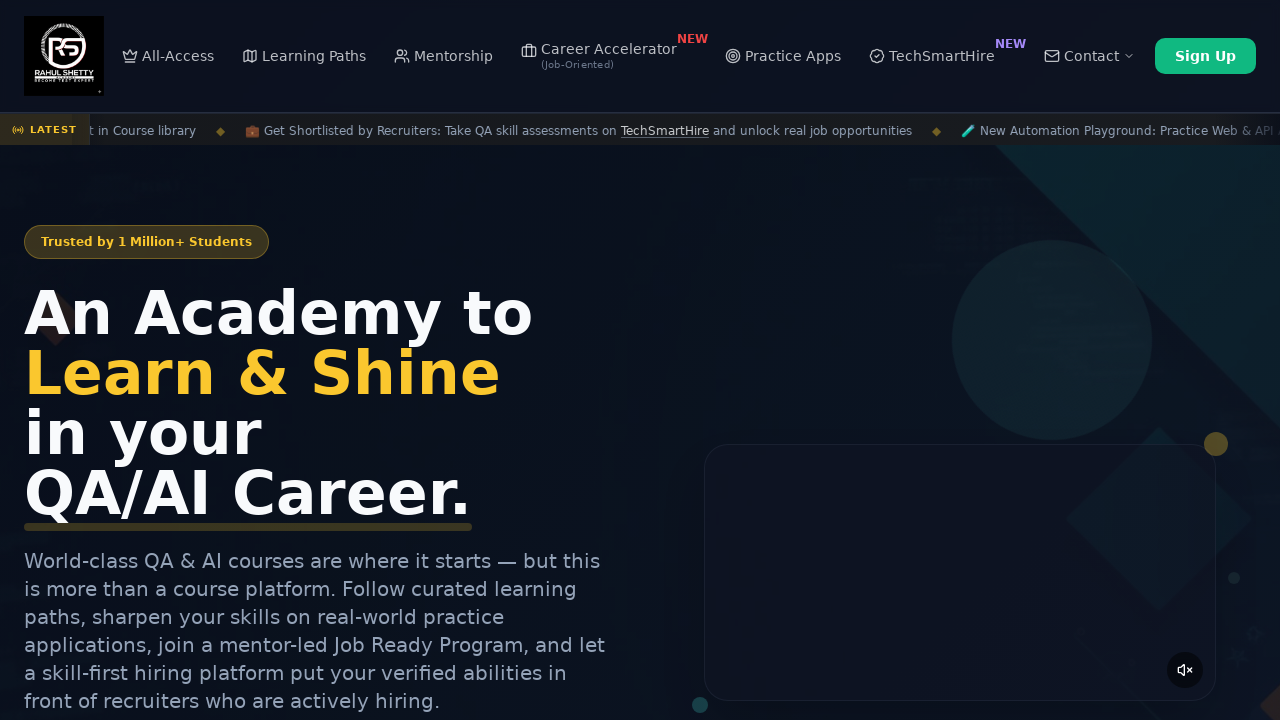

Retrieved page title: Rahul Shetty Academy | QA Automation, Playwright, AI Testing & Online Training
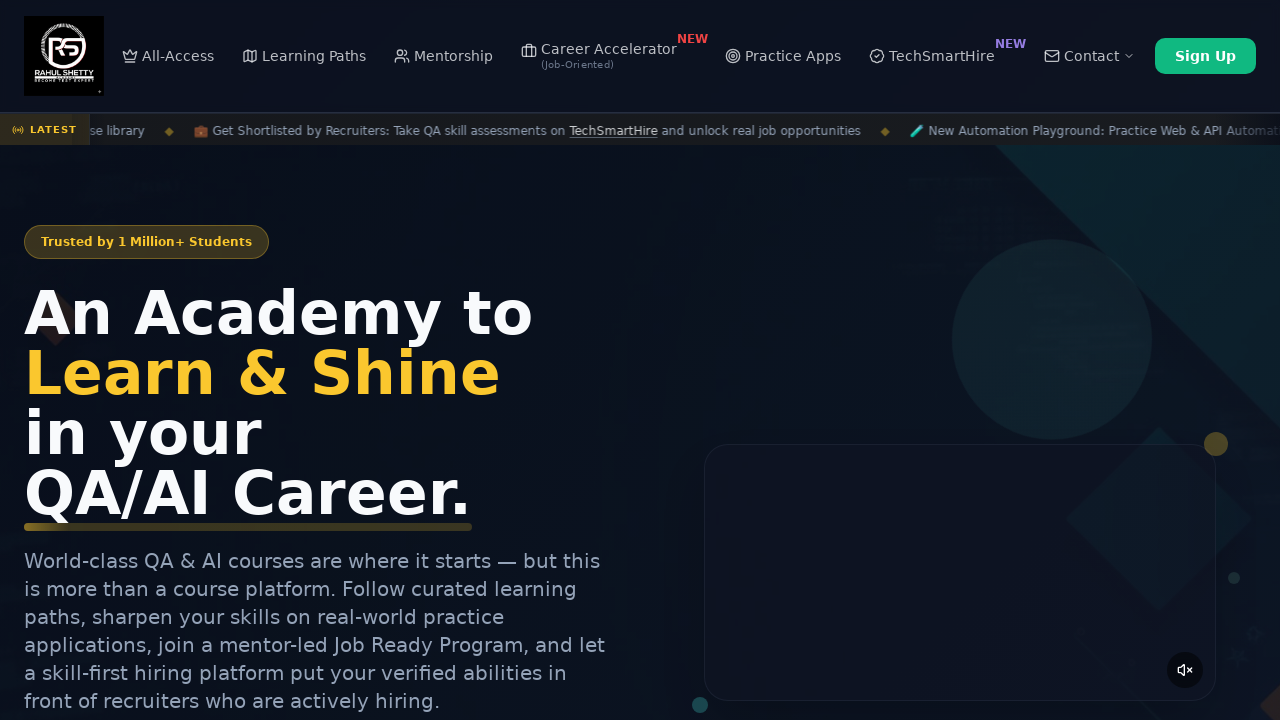

Retrieved current URL: https://rahulshettyacademy.com/
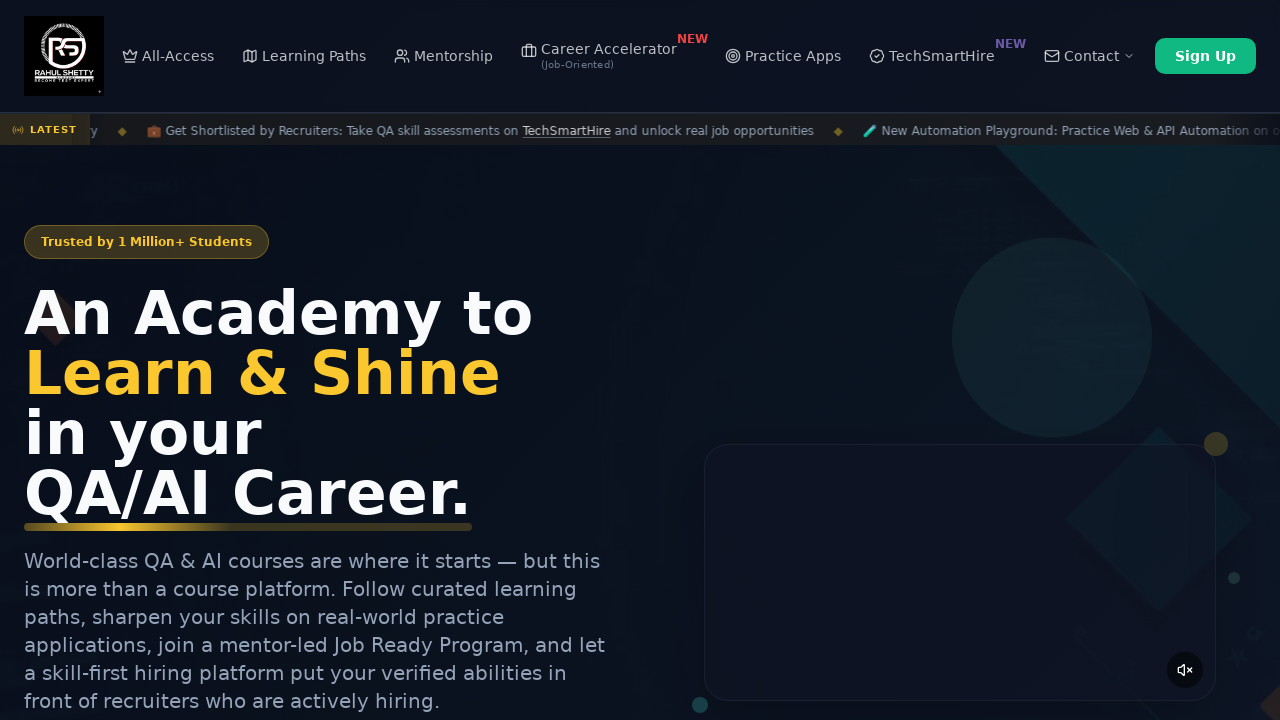

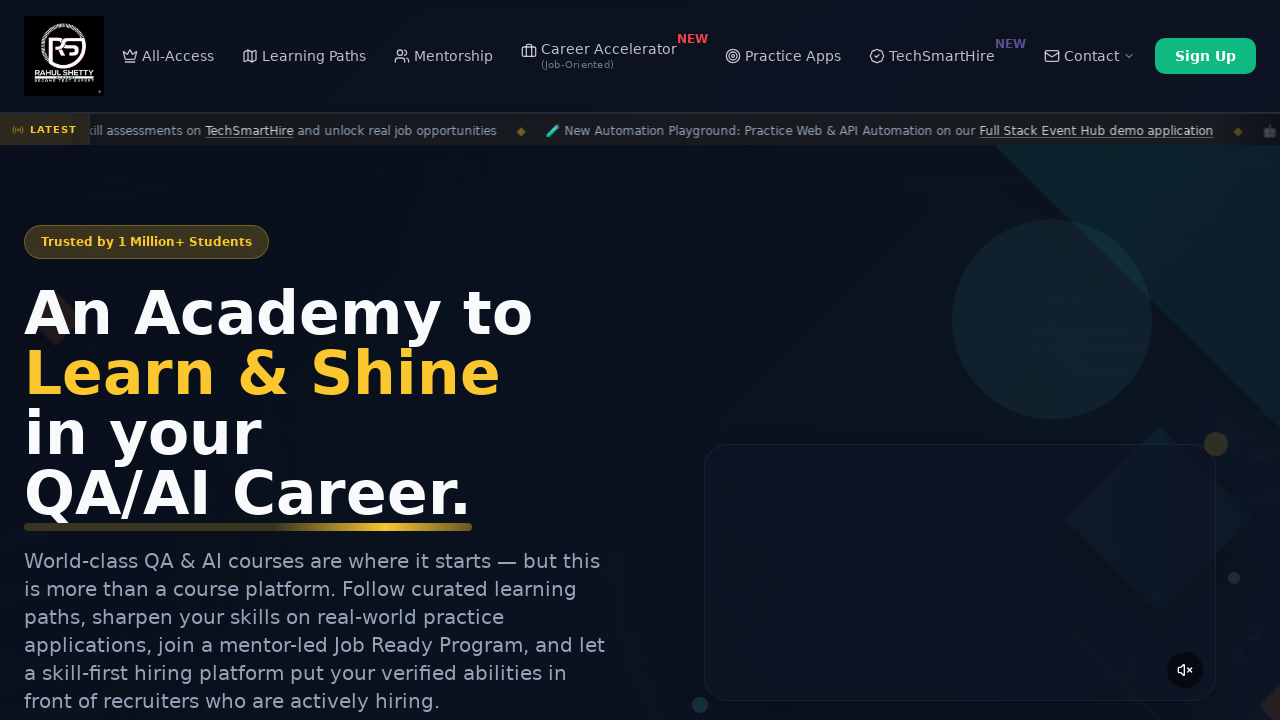